Tests dynamic loading functionality by clicking a start button to trigger content loading

Starting URL: https://automationfc.github.io/dynamic-loading/

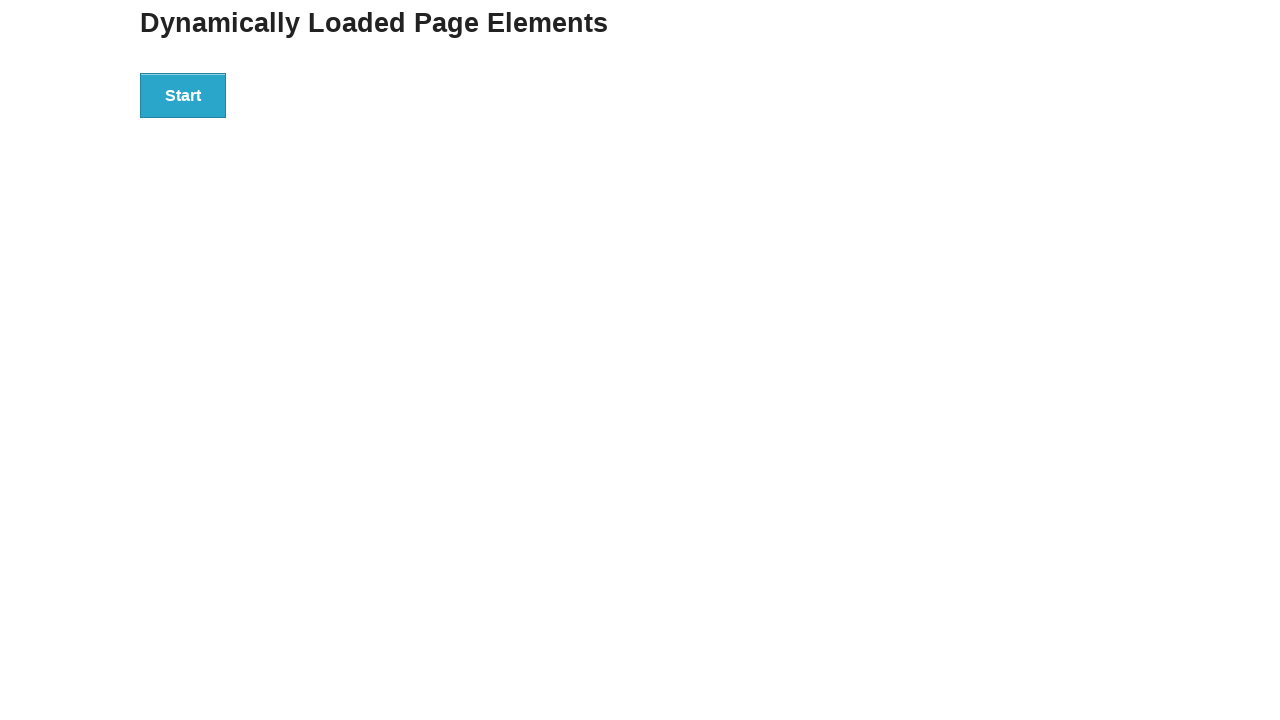

Clicked start button to trigger dynamic loading at (183, 95) on xpath=//div[@id='start']/button
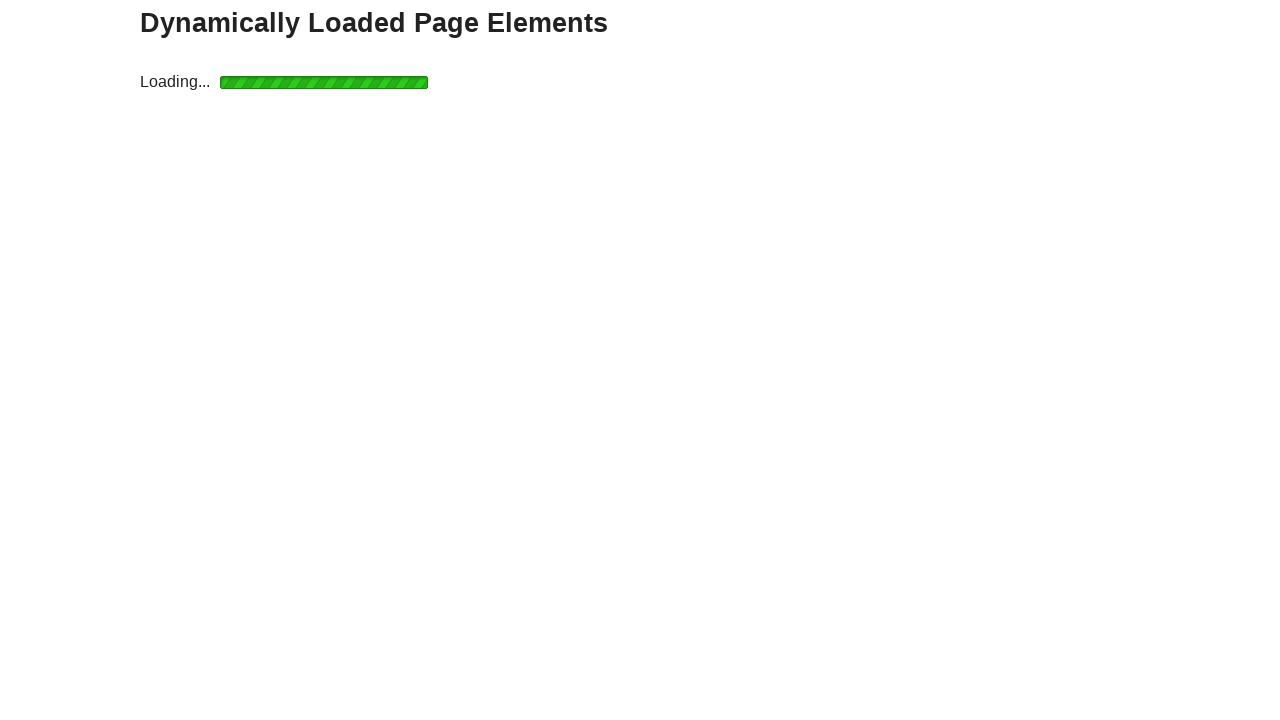

Dynamically loaded content appeared
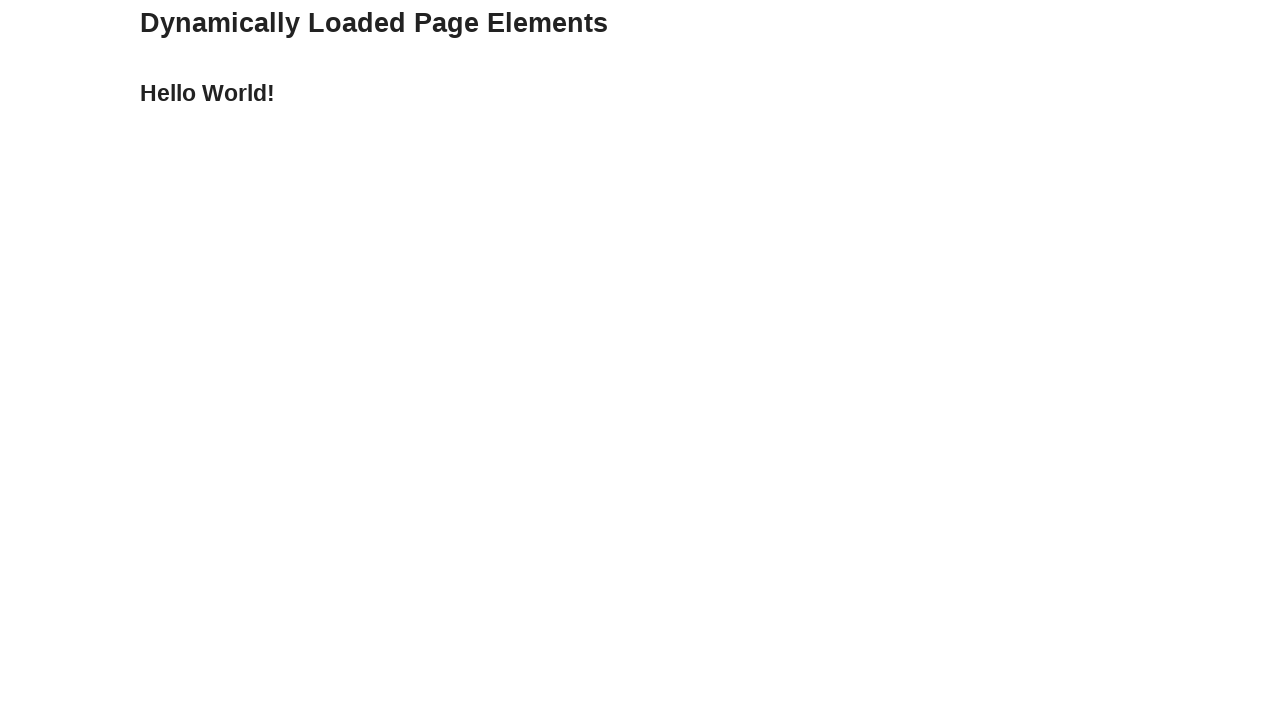

Verified loaded text equals 'Hello World!'
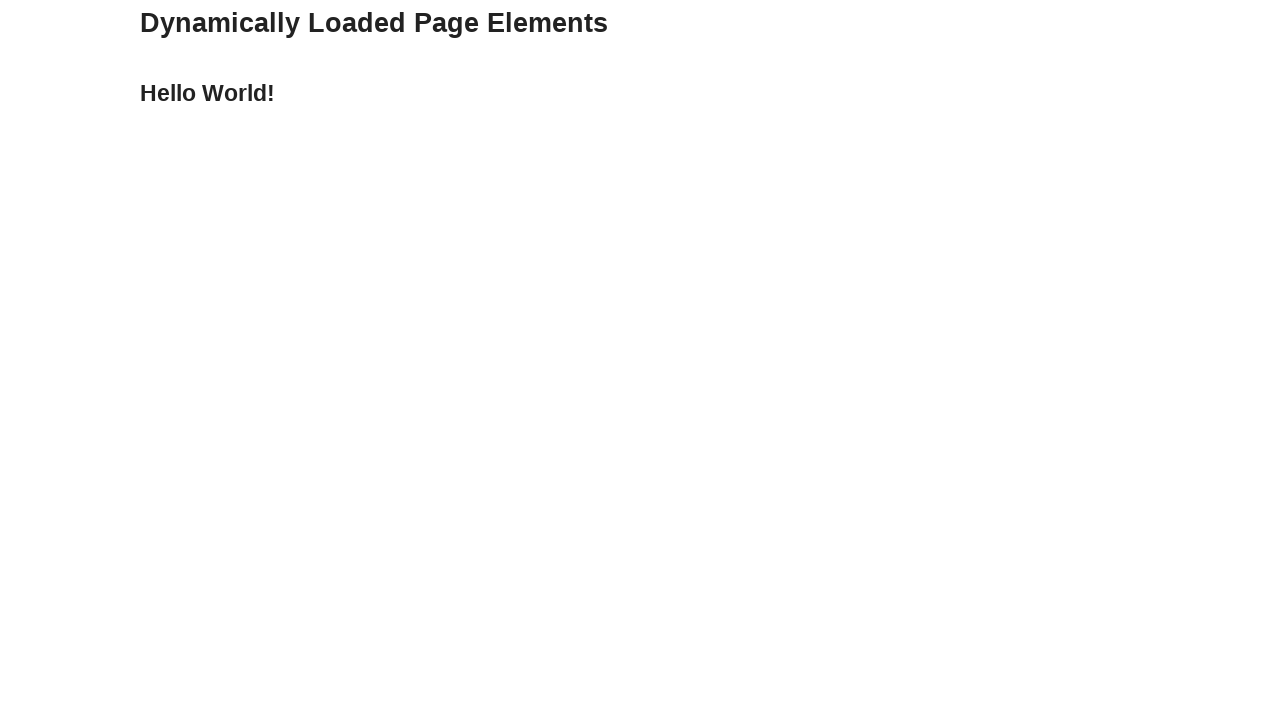

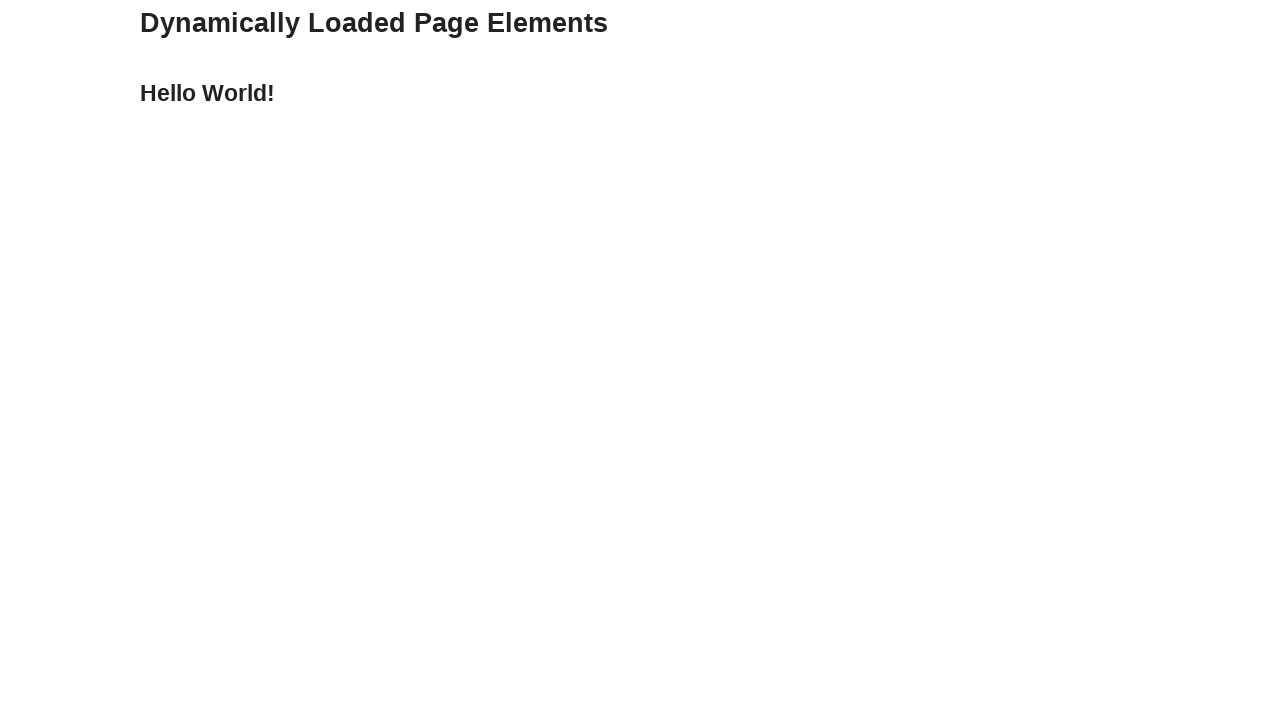